Tests that the todo counter displays the correct number of items as todos are added

Starting URL: https://demo.playwright.dev/todomvc

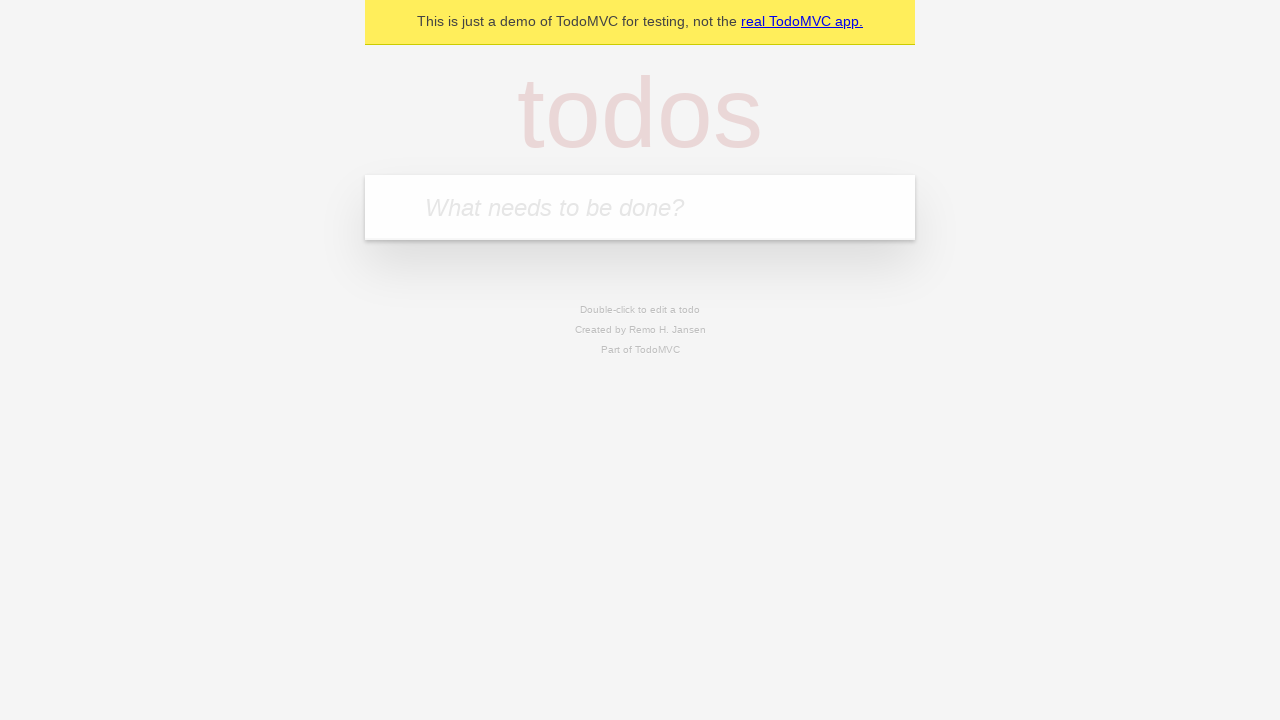

Located the 'What needs to be done?' input field
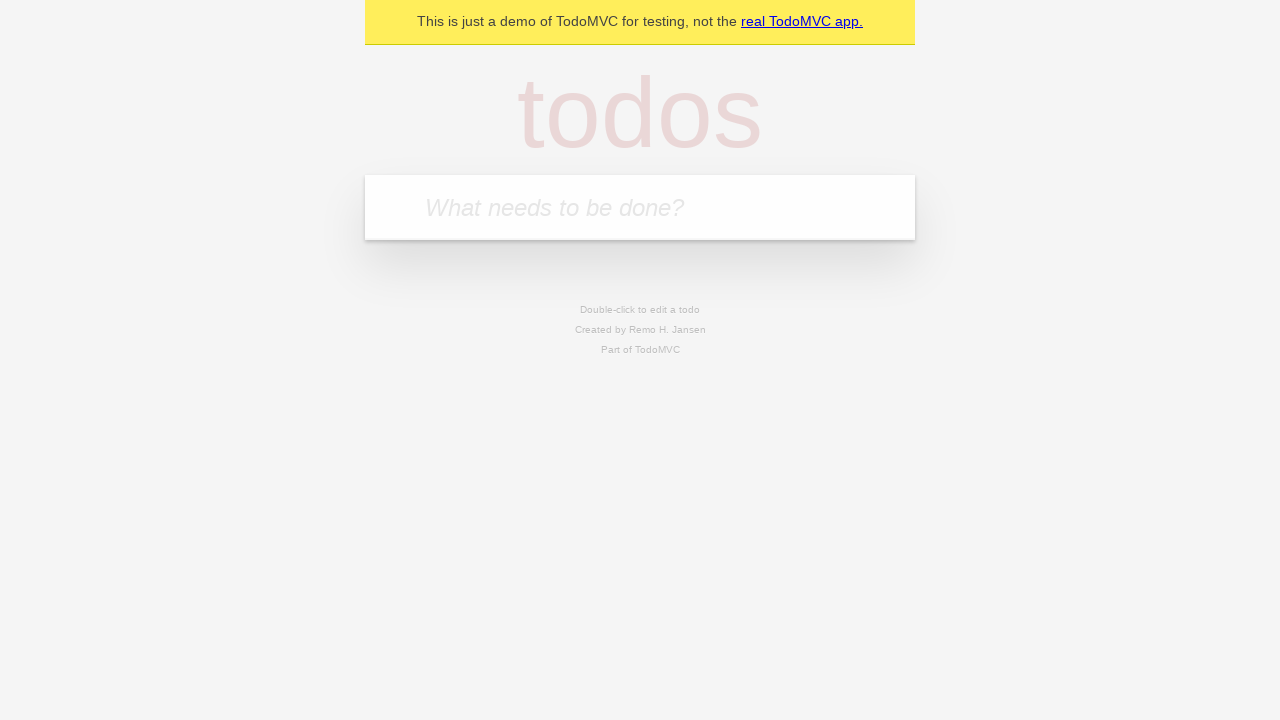

Filled input field with first todo 'buy some cheese' on internal:attr=[placeholder="What needs to be done?"i]
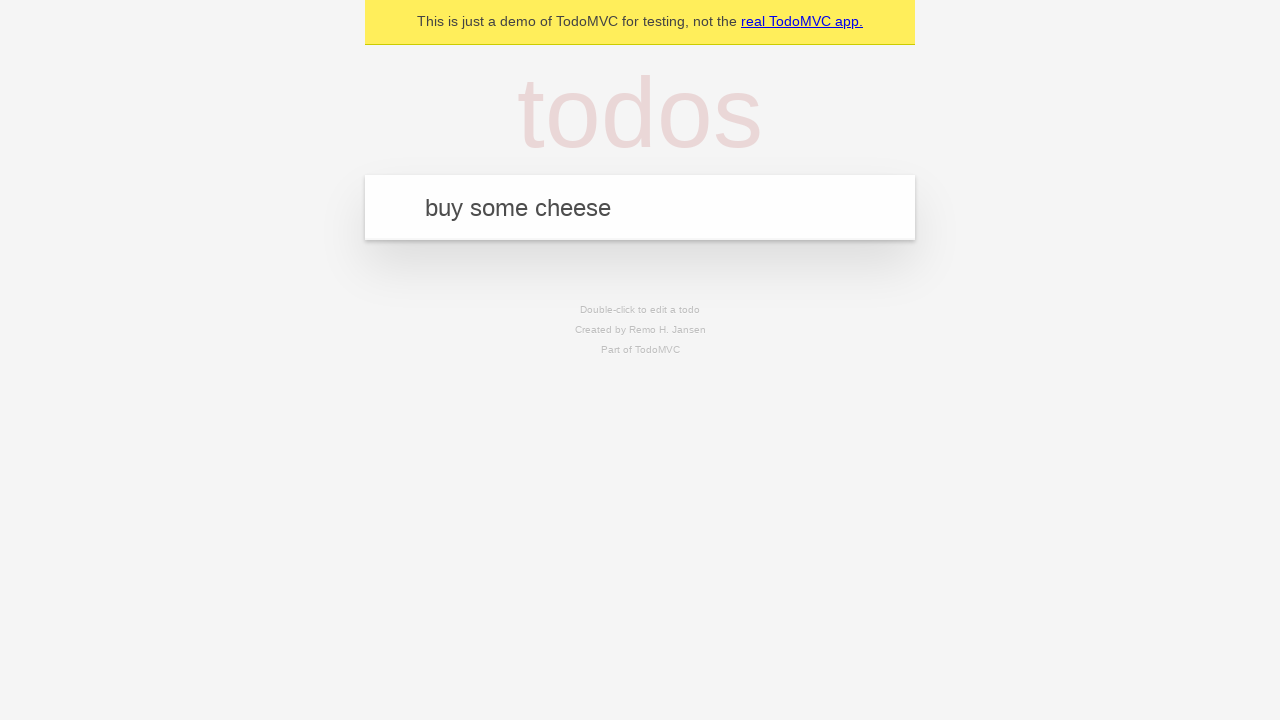

Pressed Enter to create first todo on internal:attr=[placeholder="What needs to be done?"i]
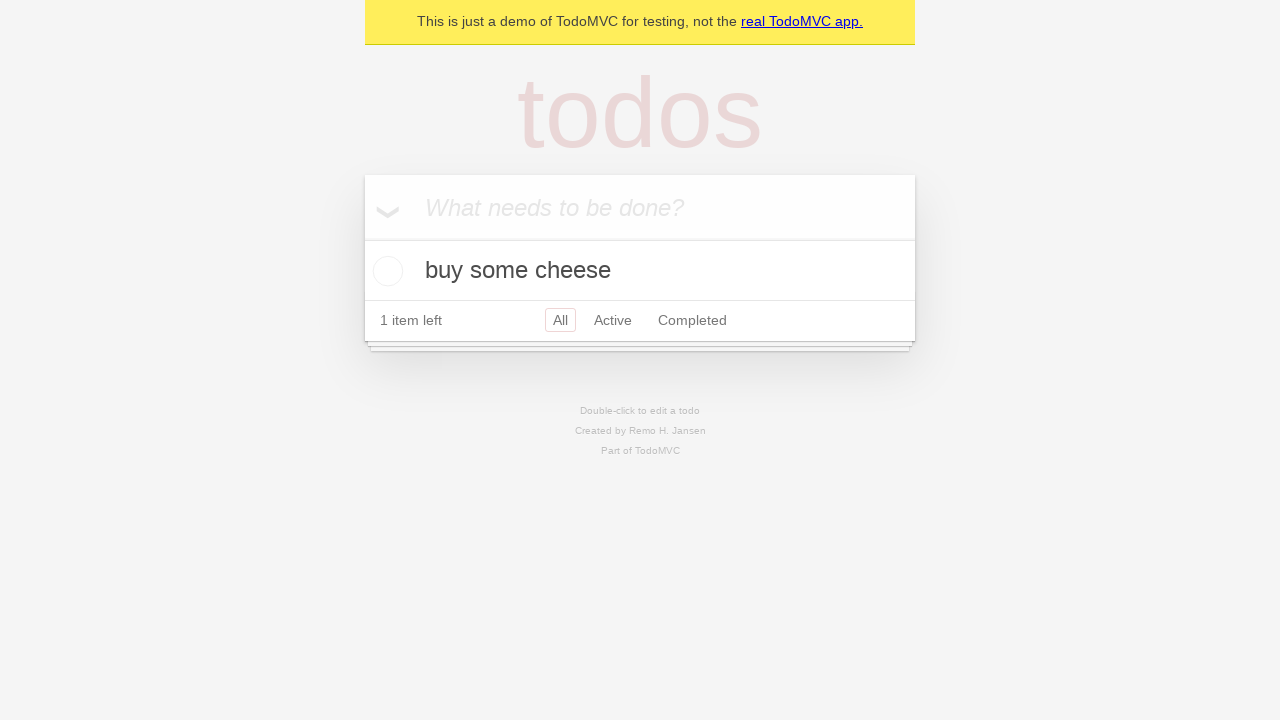

Todo counter element appeared after first todo was created
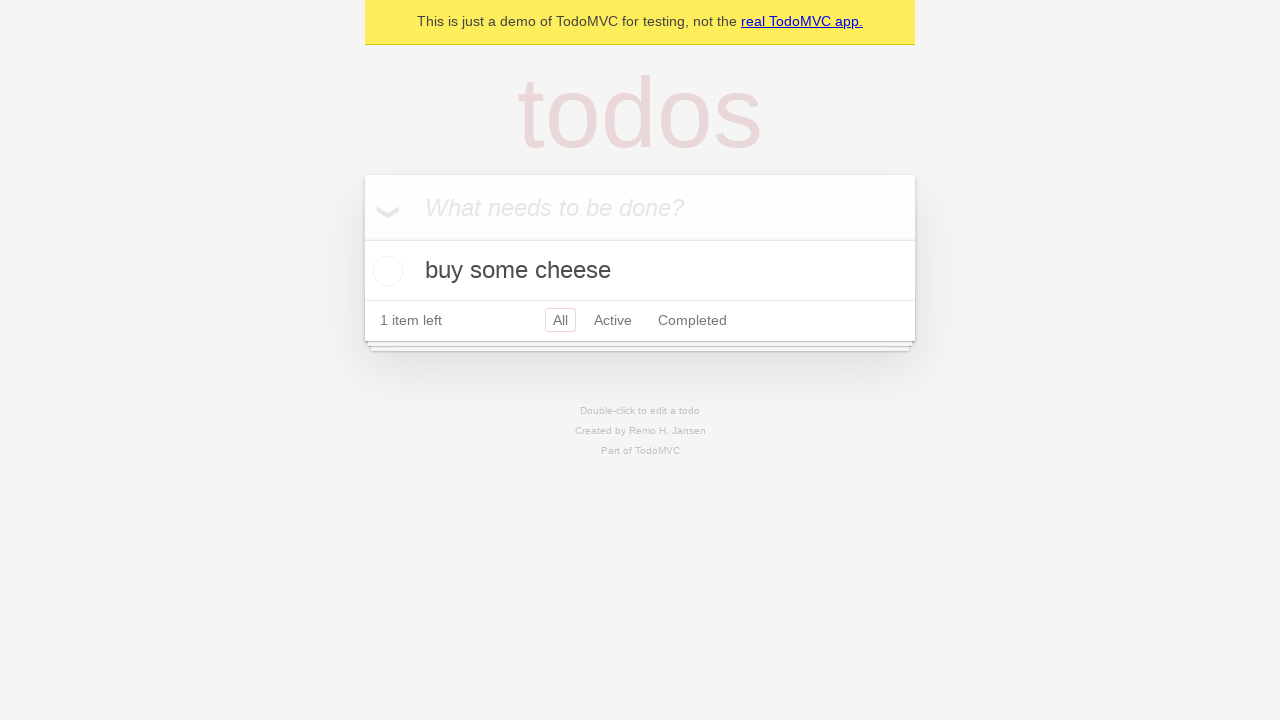

Filled input field with second todo 'feed the cat' on internal:attr=[placeholder="What needs to be done?"i]
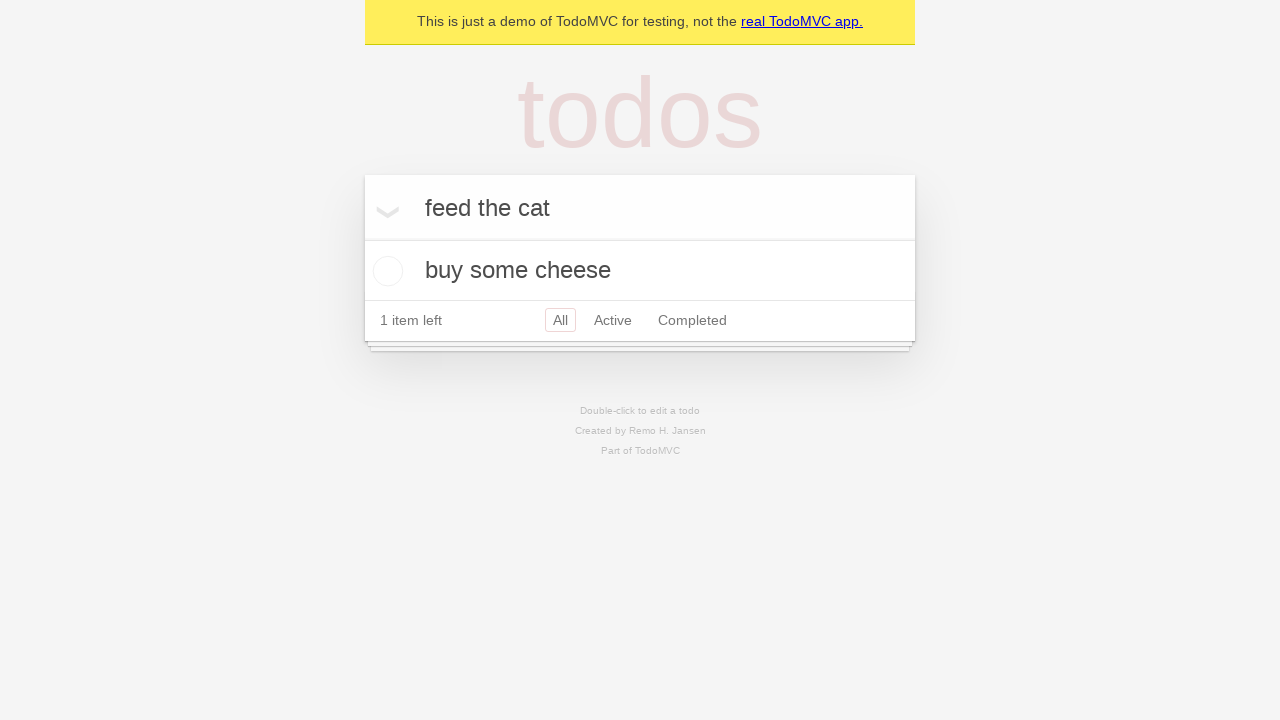

Pressed Enter to create second todo on internal:attr=[placeholder="What needs to be done?"i]
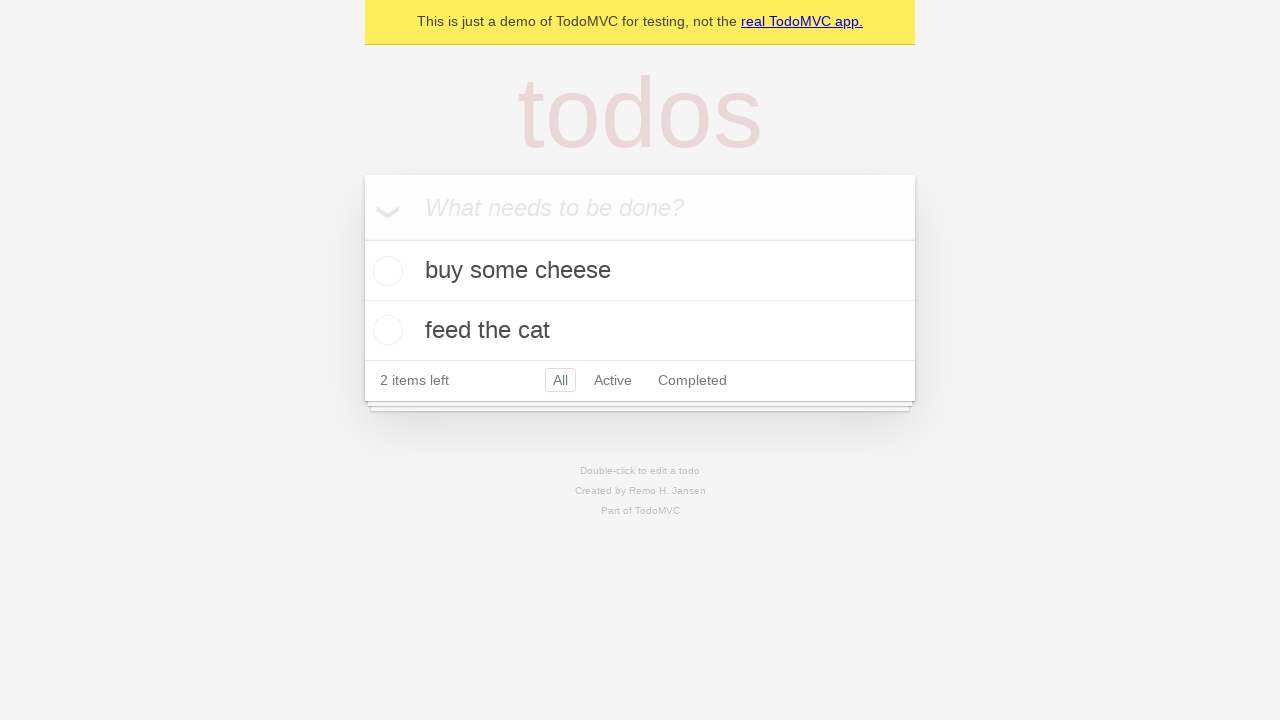

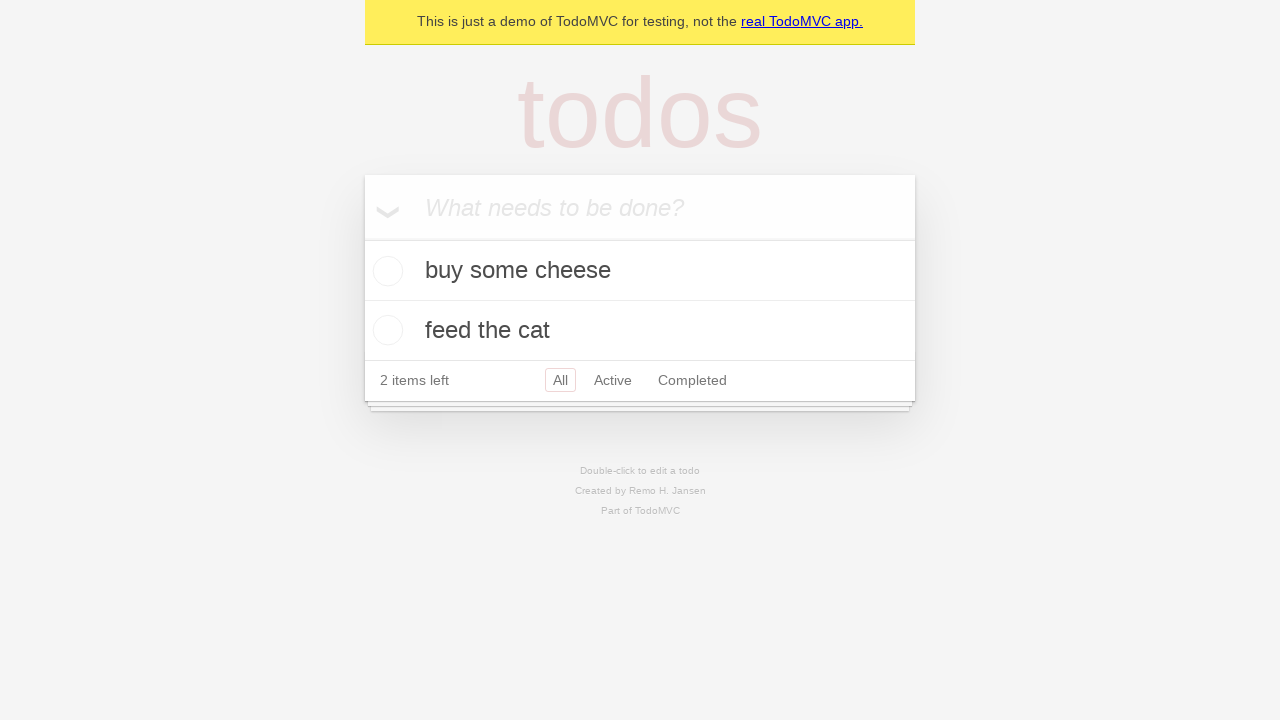